Tests interaction with W3Schools JavaScript tryit editor by switching to the result iframe and clicking a button element within it.

Starting URL: https://www.w3schools.com/js/tryit.asp?filename=tryjs_myfirst

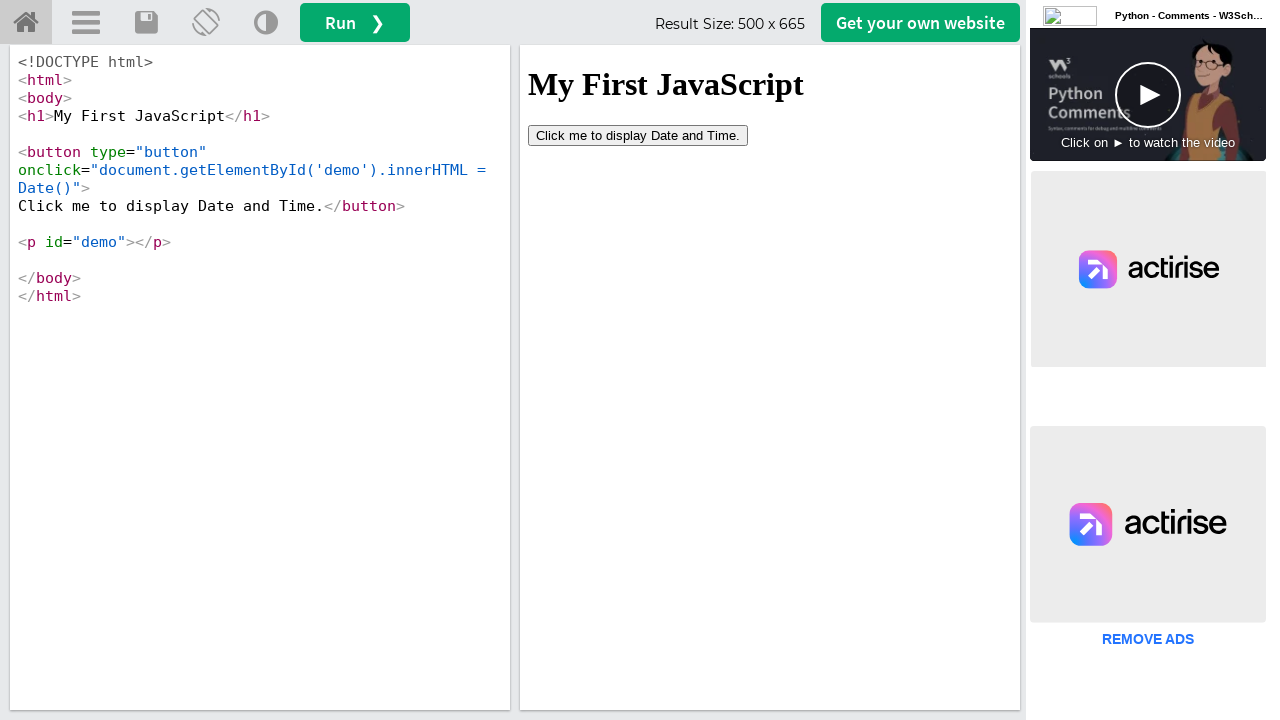

Located the result iframe element
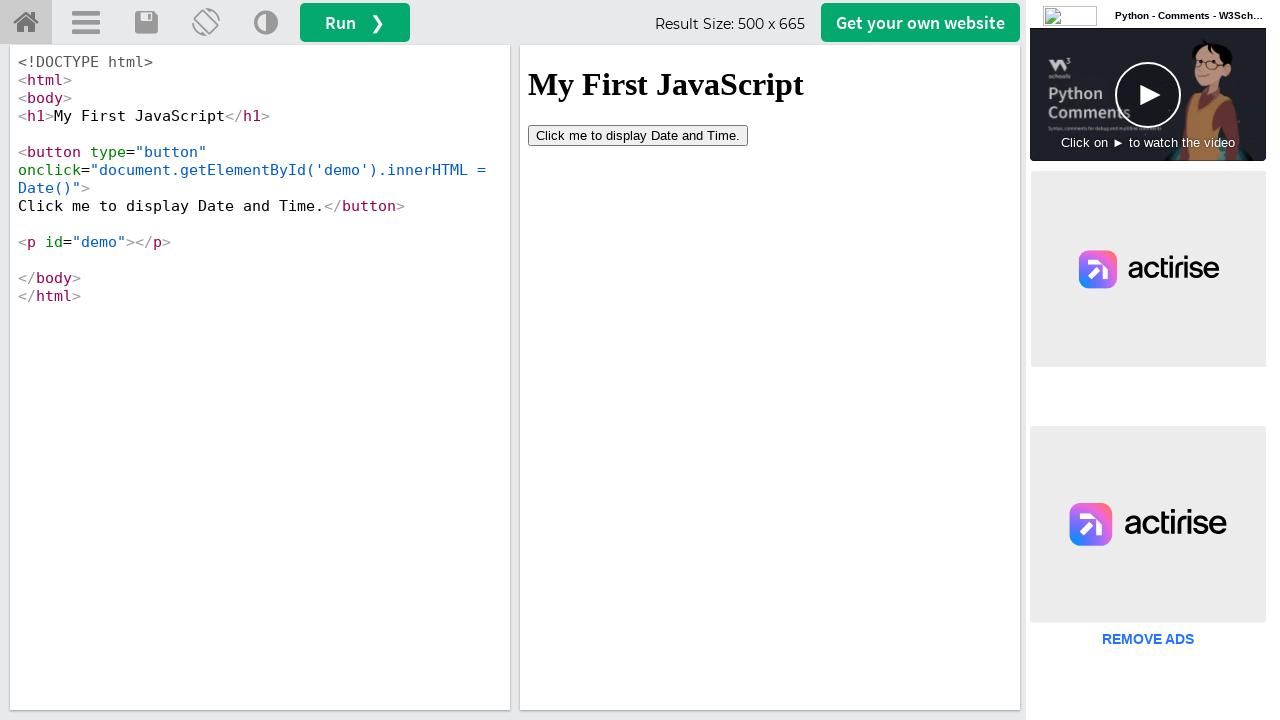

Clicked button element within the result iframe at (638, 135) on #iframeResult >> internal:control=enter-frame >> button[type='button']
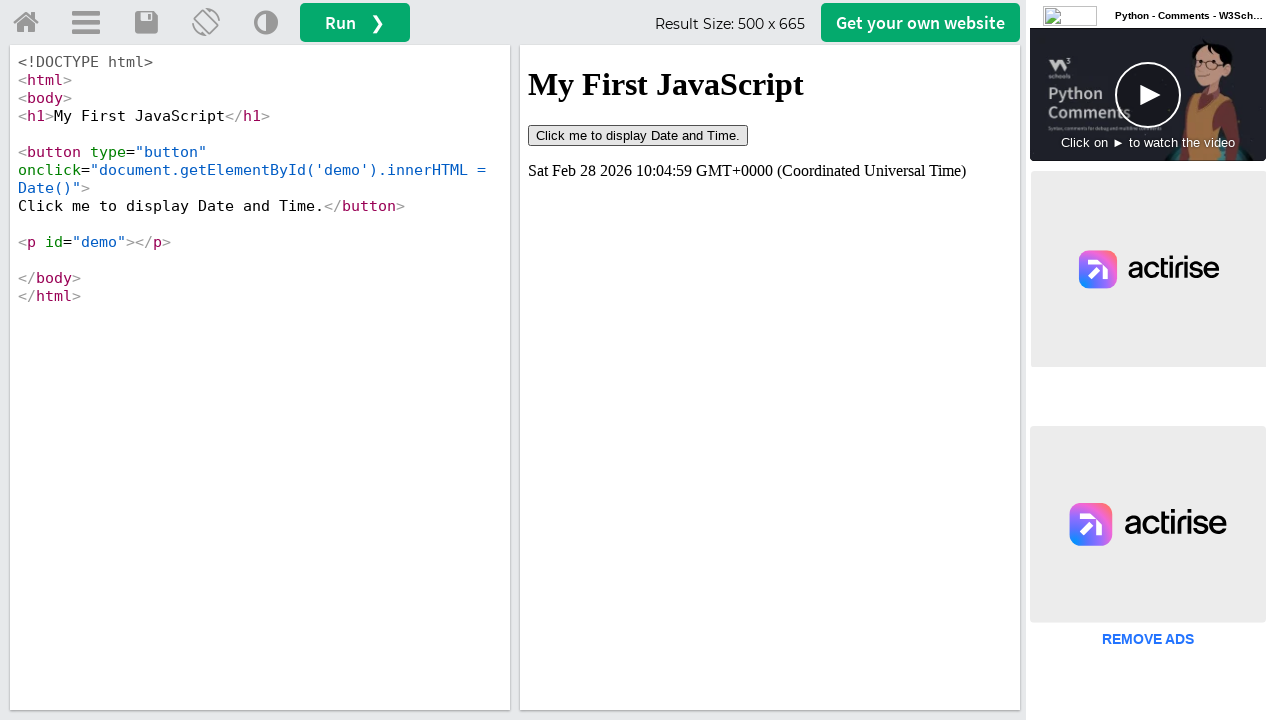

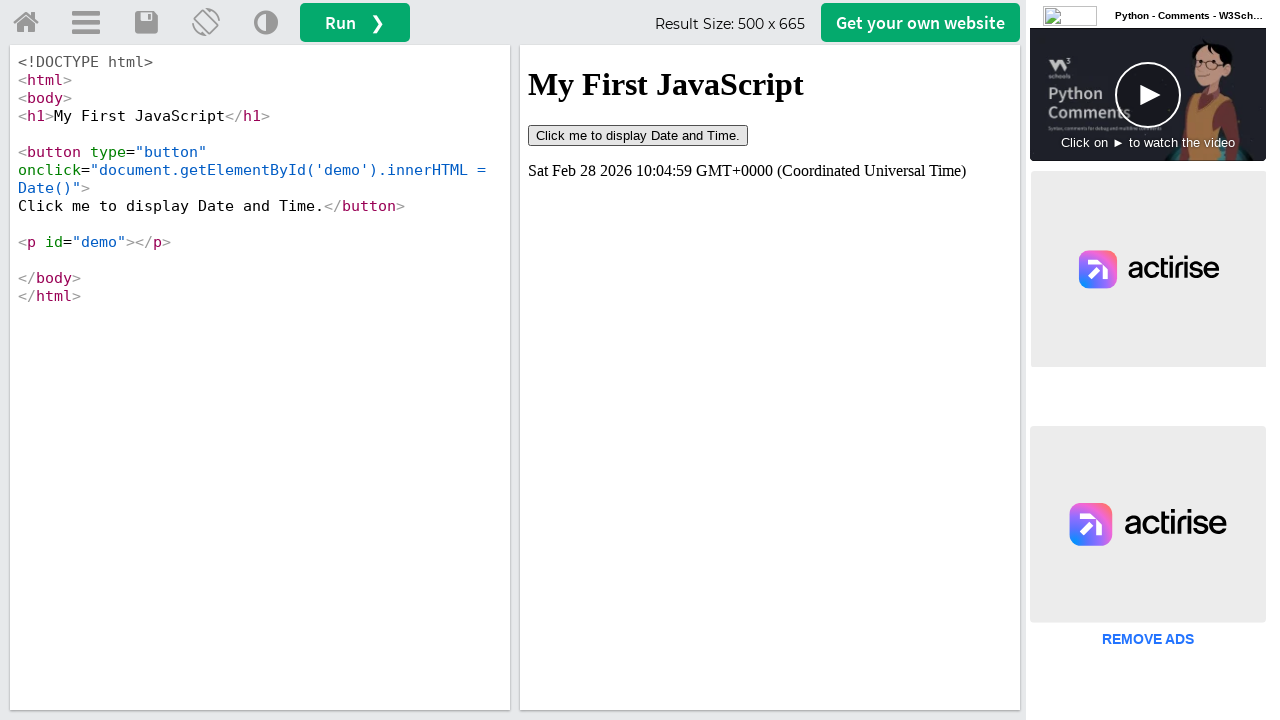